Tests the text input functionality on UI Testing Playground by entering text in an input field, clicking a button, and verifying the button text updates to the entered value.

Starting URL: http://uitestingplayground.com/textinput

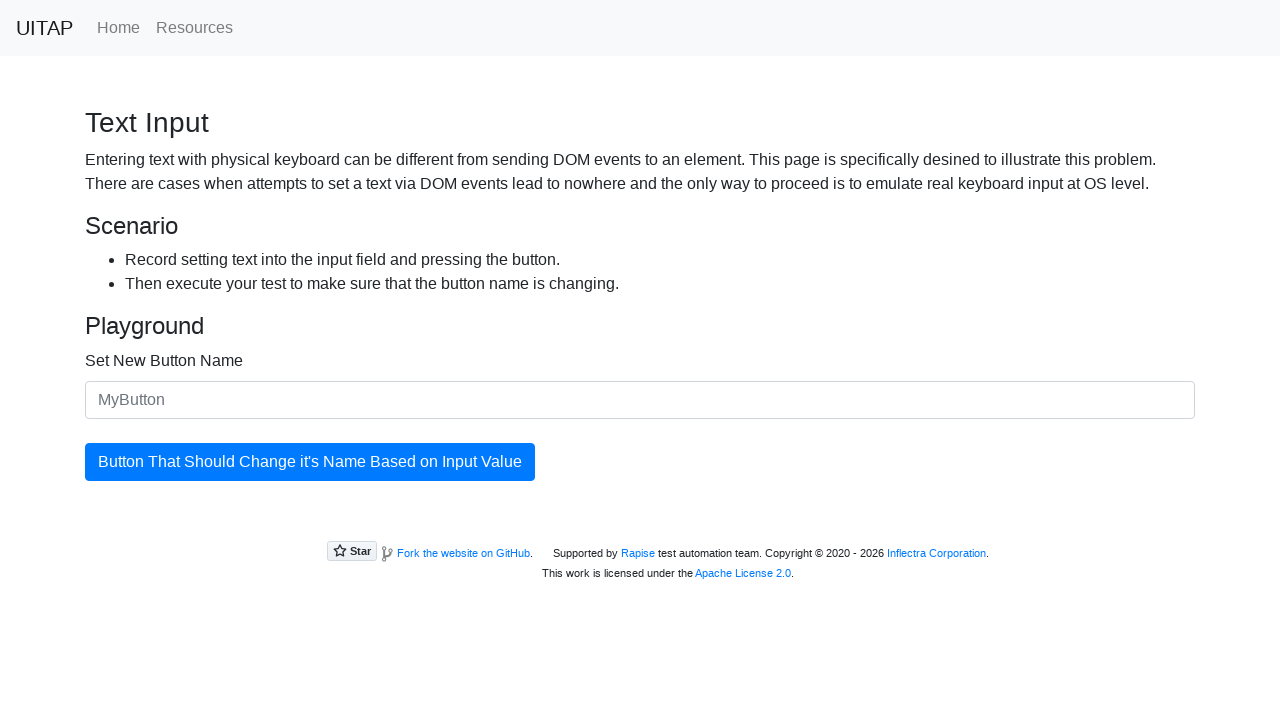

Filled input field with 'SkyPro' on #newButtonName
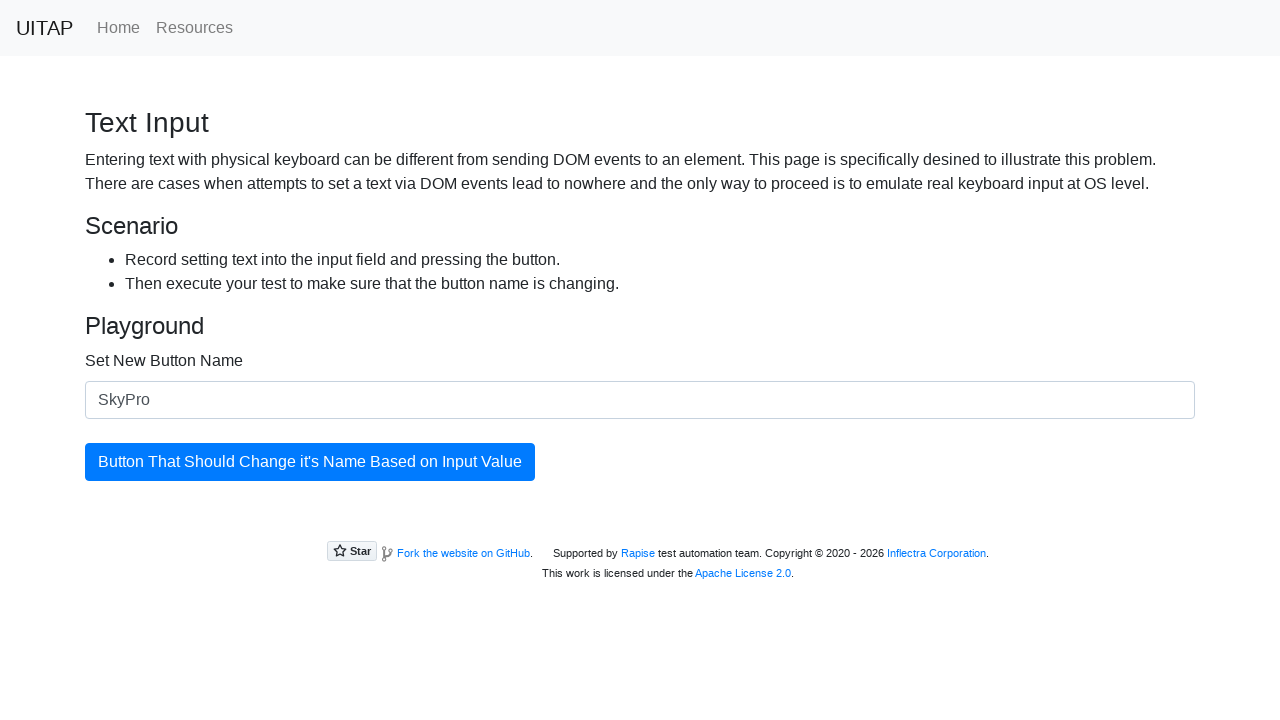

Clicked the button to update its text at (310, 462) on #updatingButton
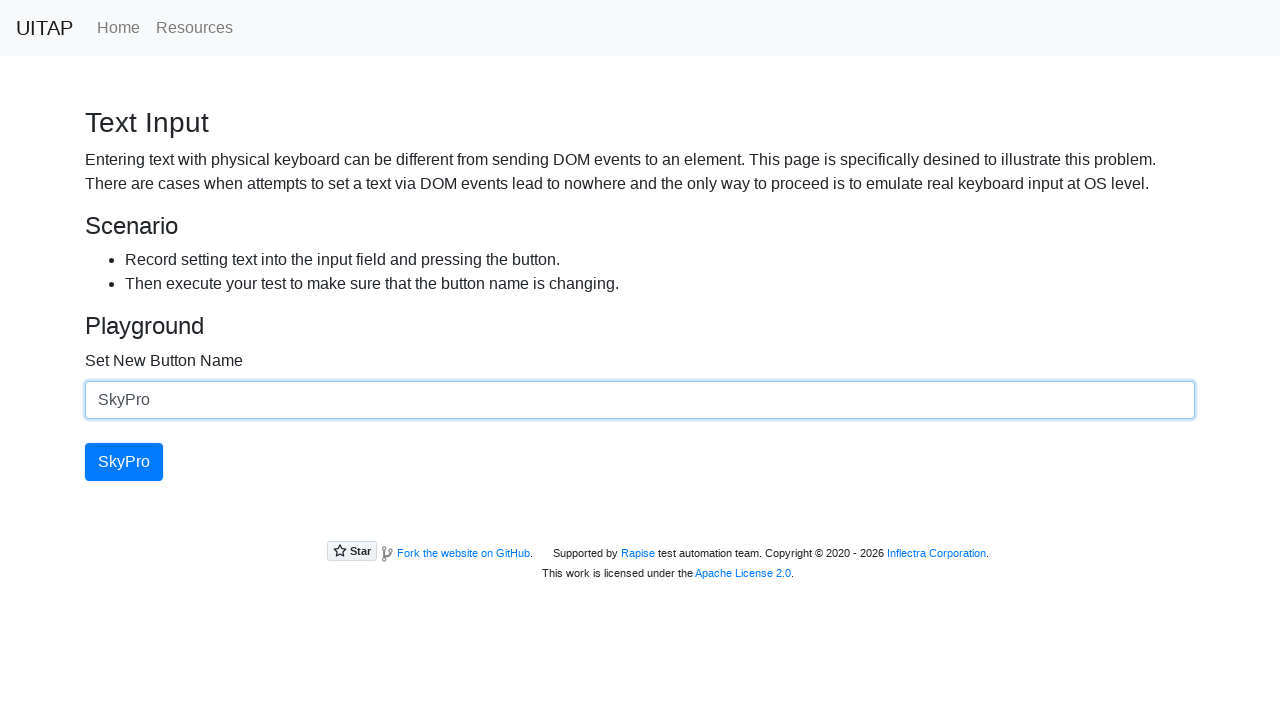

Verified button text has updated to 'SkyPro'
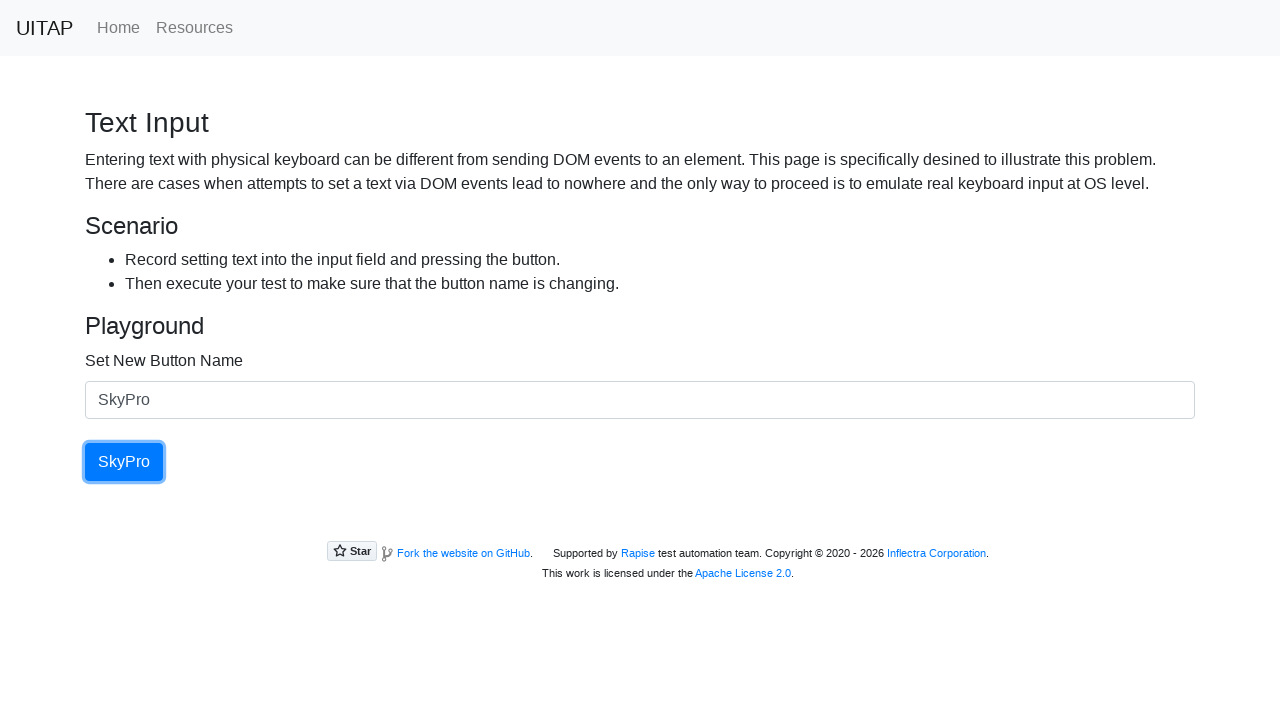

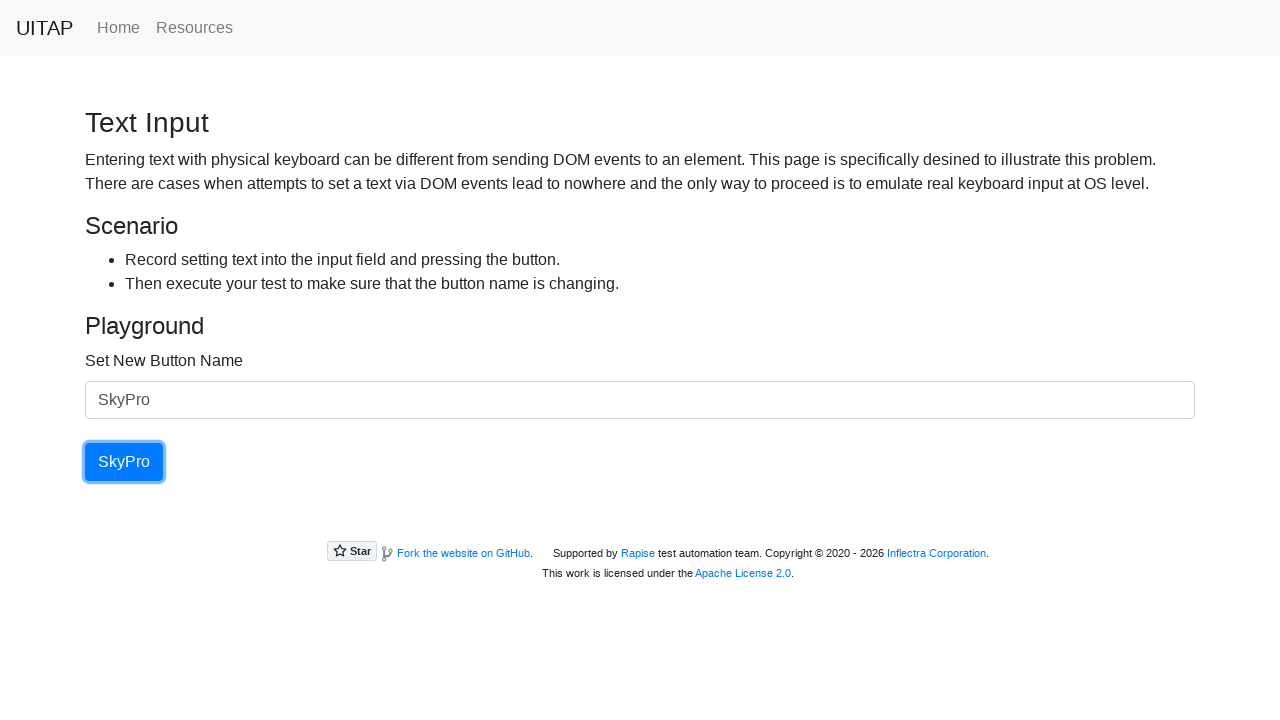